Tests that the Clear completed button is hidden when no items are completed

Starting URL: https://demo.playwright.dev/todomvc

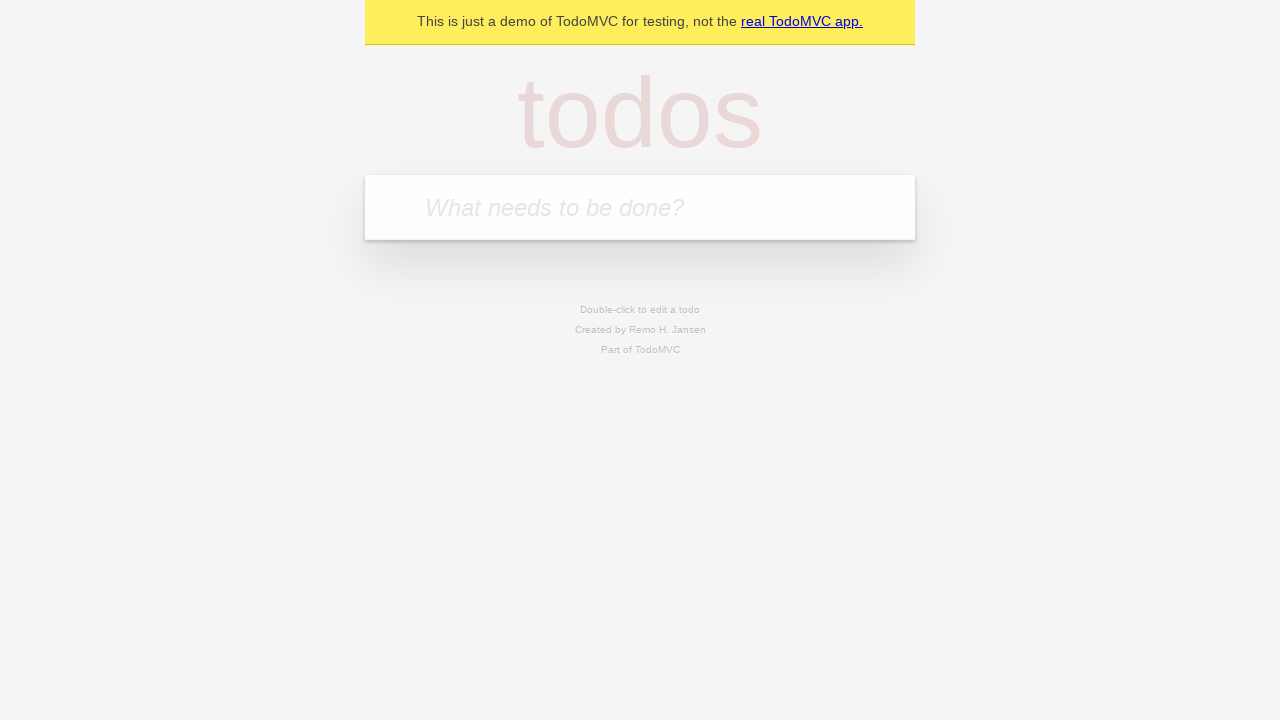

Filled new todo input with 'buy some cheese' on internal:attr=[placeholder="What needs to be done?"i]
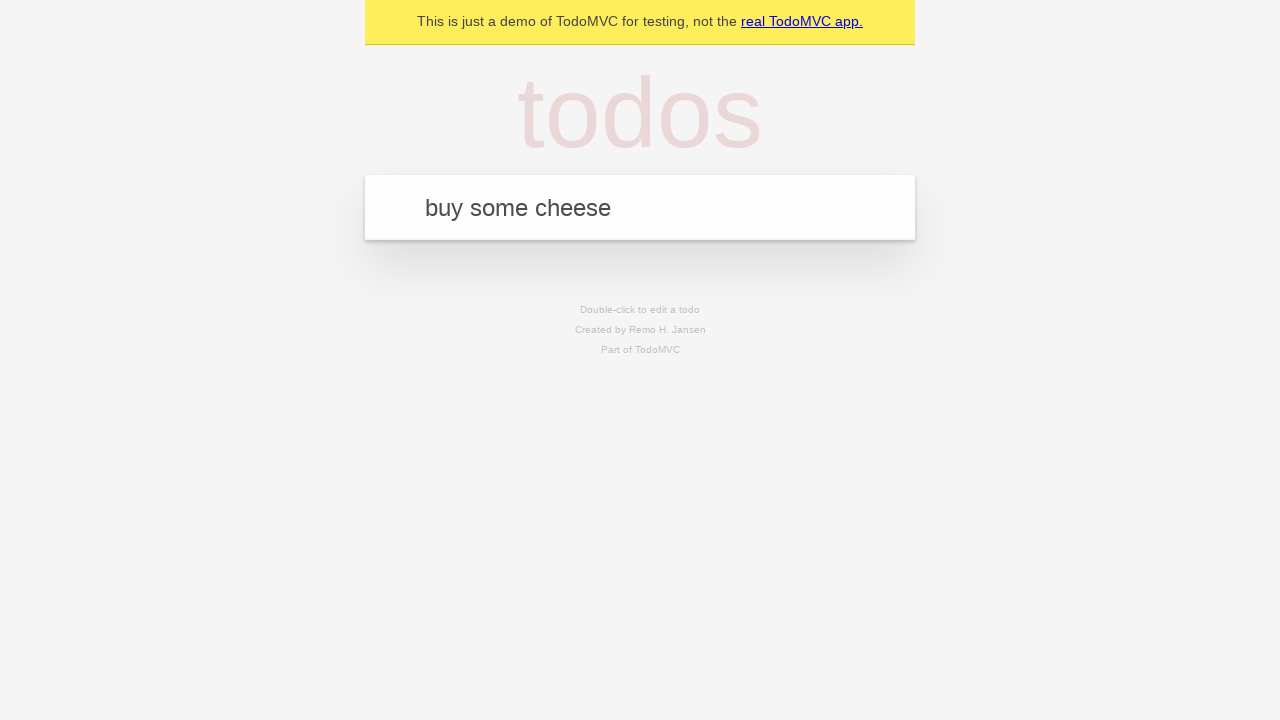

Pressed Enter to add todo 'buy some cheese' on internal:attr=[placeholder="What needs to be done?"i]
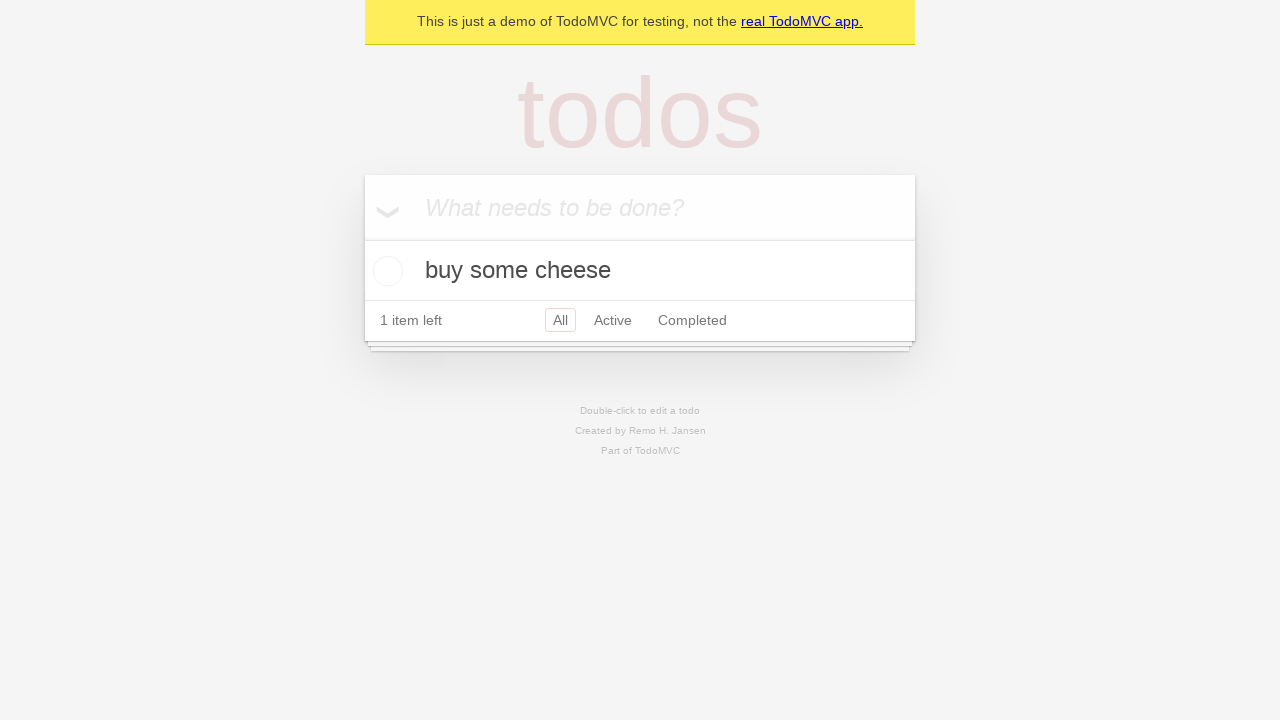

Filled new todo input with 'feed the cat' on internal:attr=[placeholder="What needs to be done?"i]
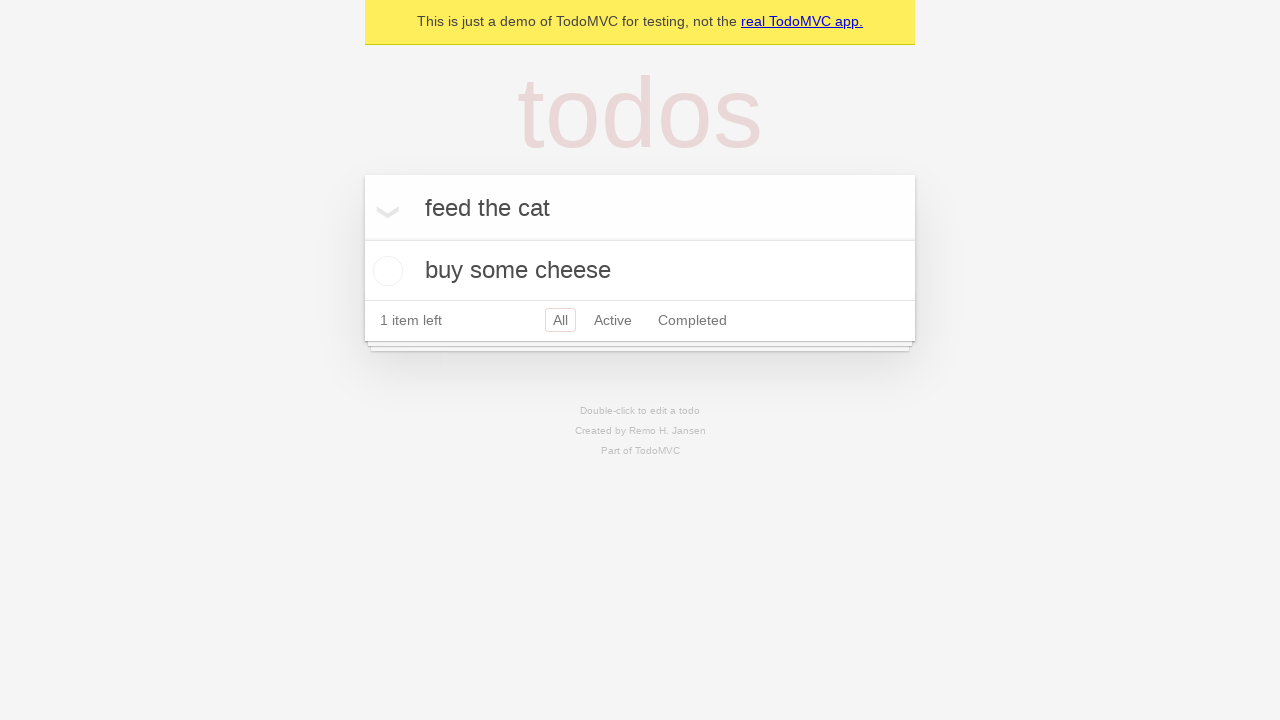

Pressed Enter to add todo 'feed the cat' on internal:attr=[placeholder="What needs to be done?"i]
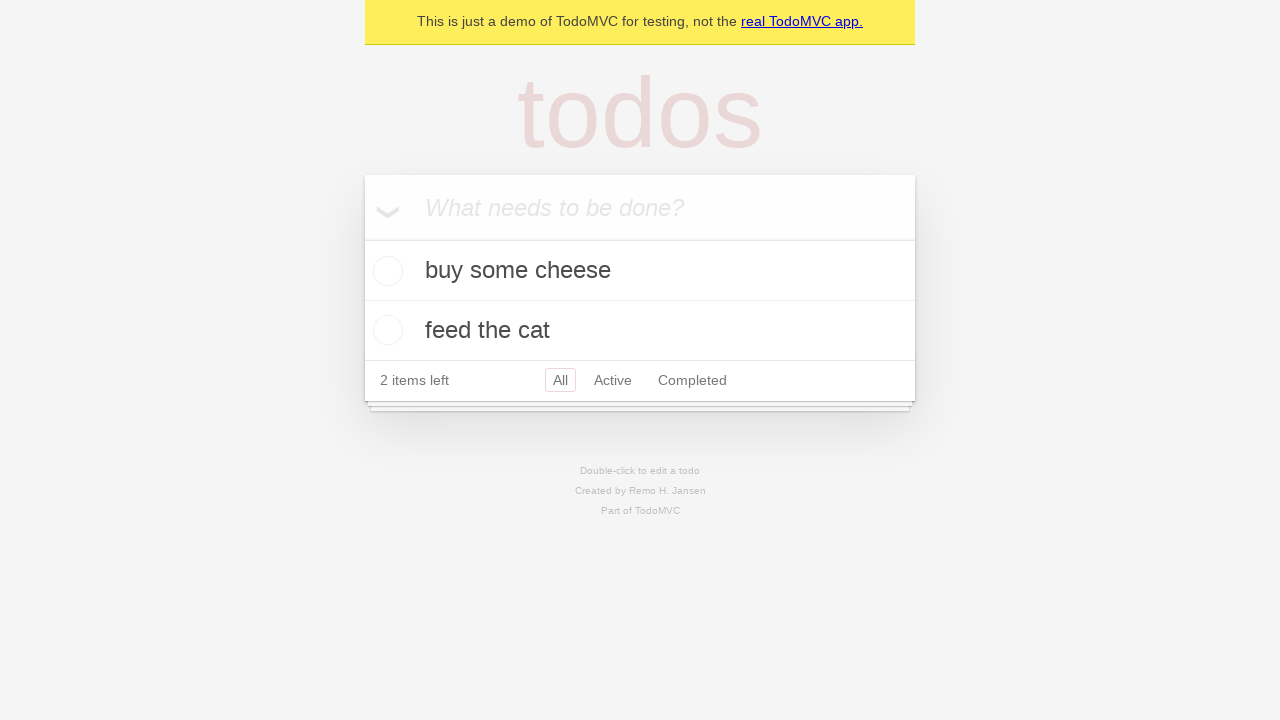

Filled new todo input with 'book a doctors appointment' on internal:attr=[placeholder="What needs to be done?"i]
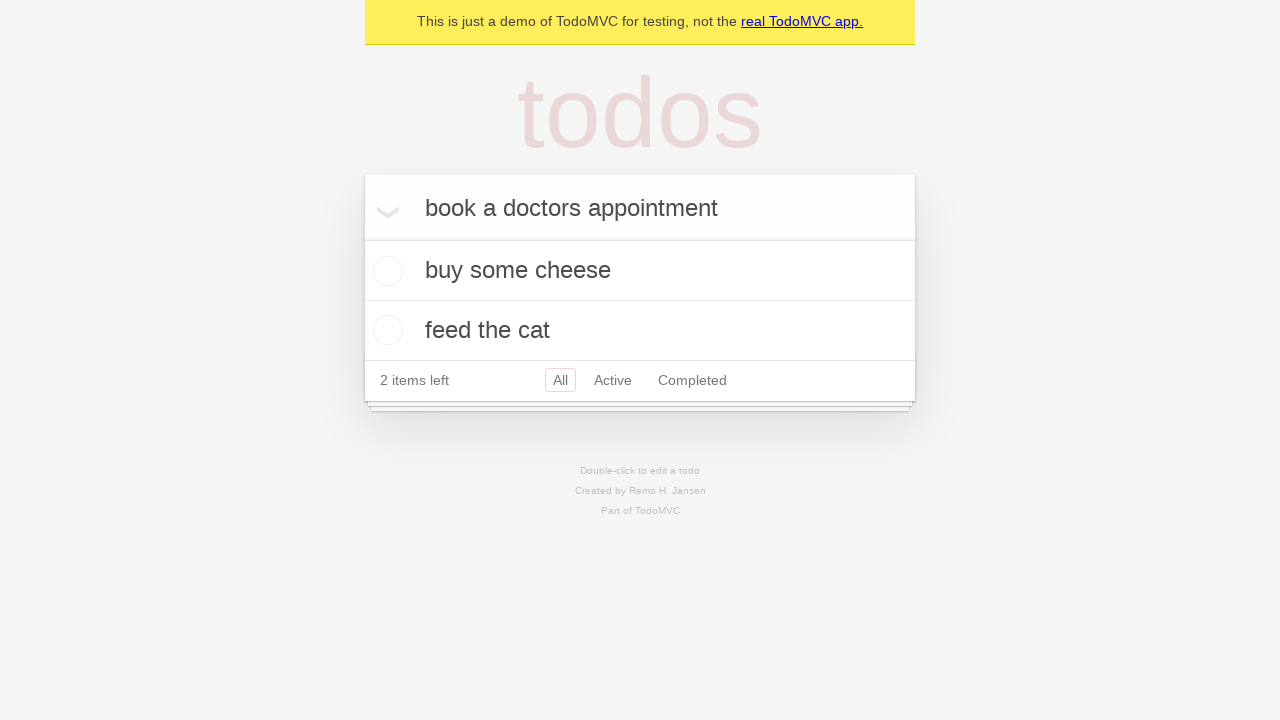

Pressed Enter to add todo 'book a doctors appointment' on internal:attr=[placeholder="What needs to be done?"i]
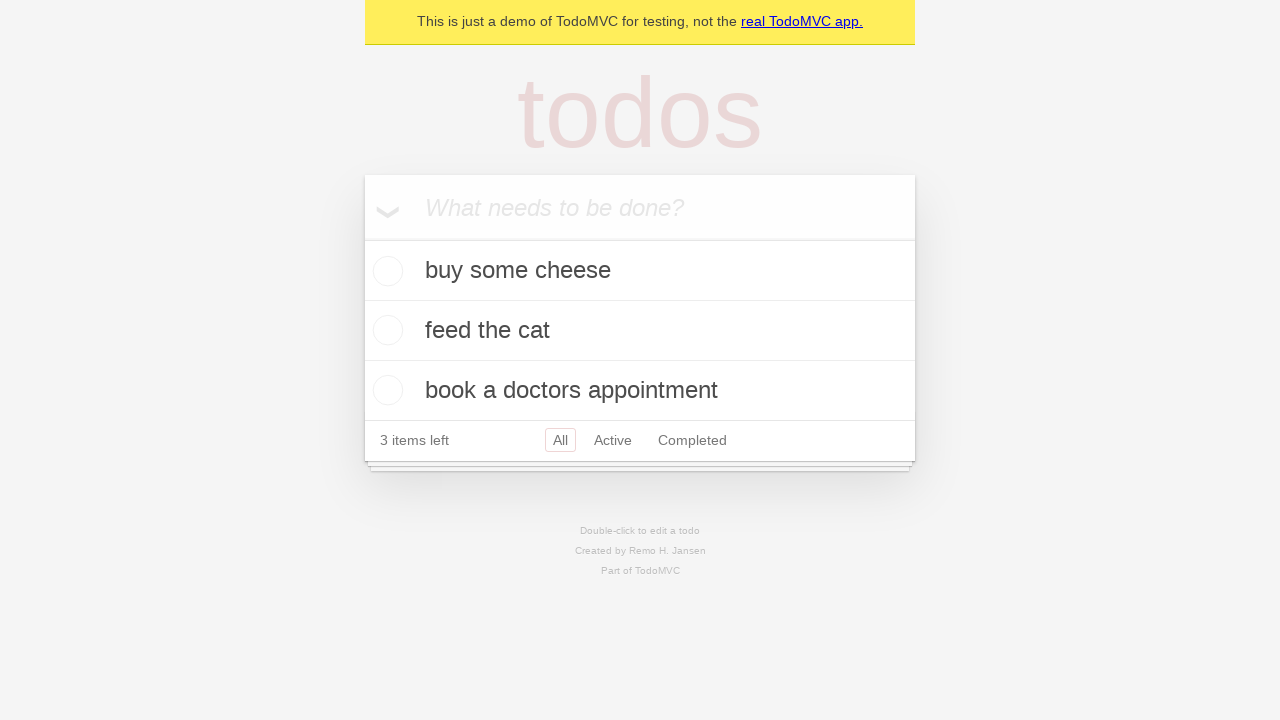

Checked the first todo item as completed at (385, 271) on .todo-list li .toggle >> nth=0
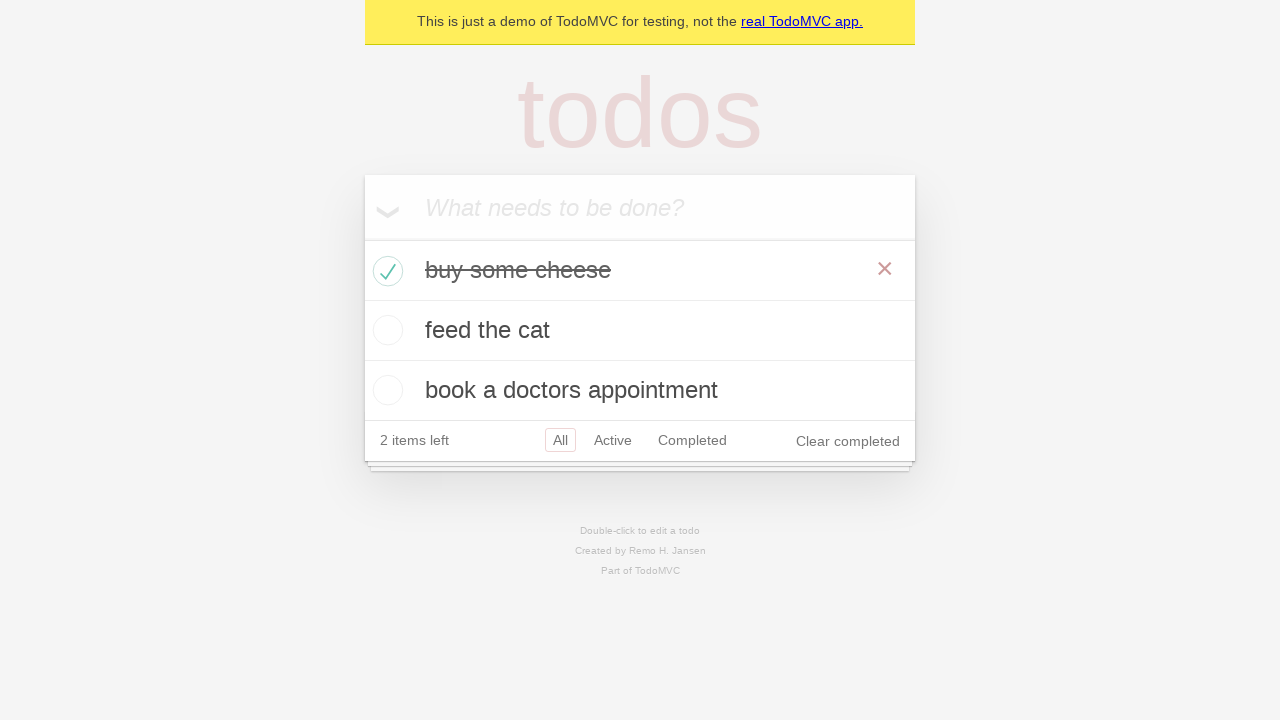

Clicked the 'Clear completed' button at (848, 441) on internal:role=button[name="Clear completed"i]
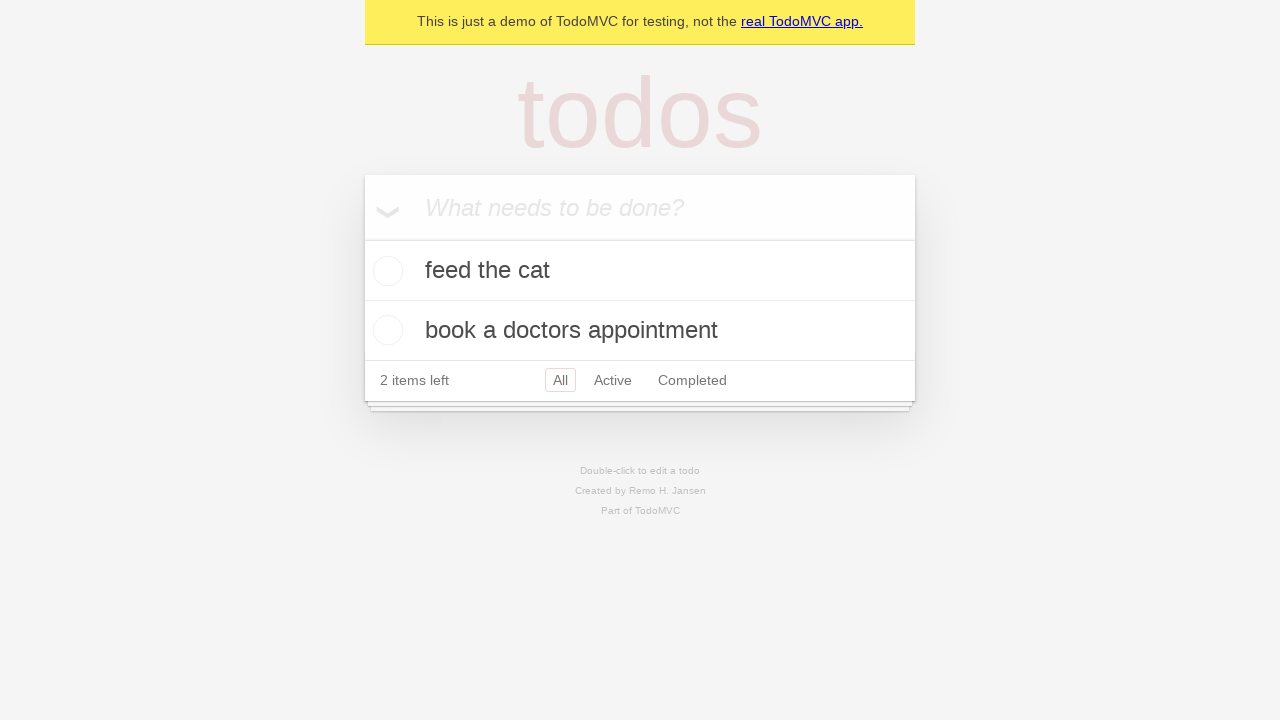

Verified that the 'Clear completed' button is hidden when no items are completed
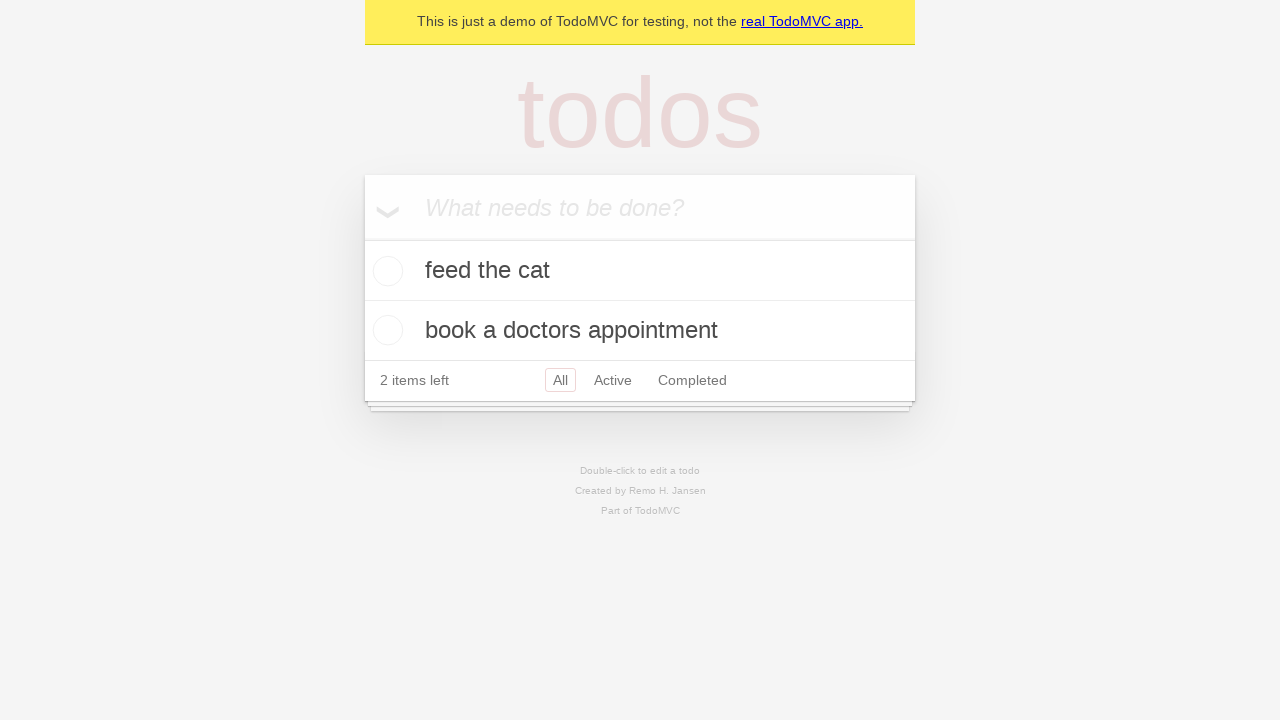

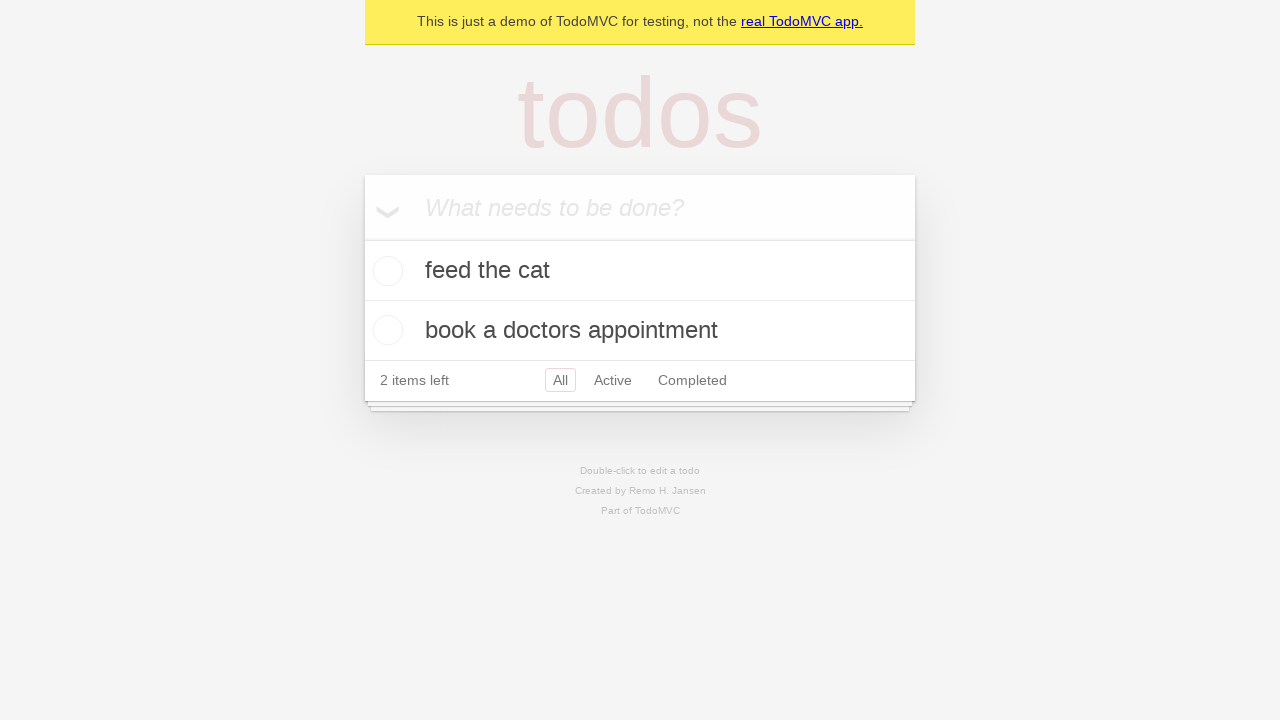